Tests jQuery UI slider by using arrow keys to move the slider handle right and left multiple times, verifying positions at each step

Starting URL: https://jqueryui.com/slider/#custom-handle

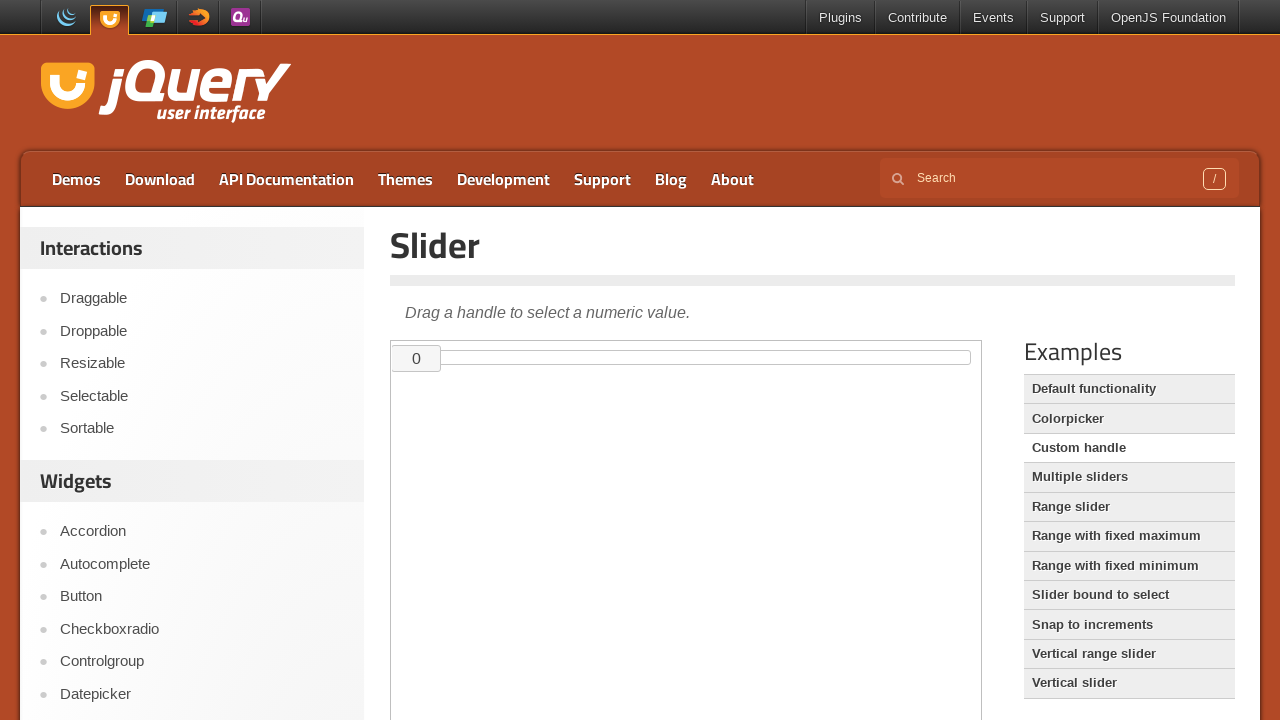

Located iframe containing slider demo
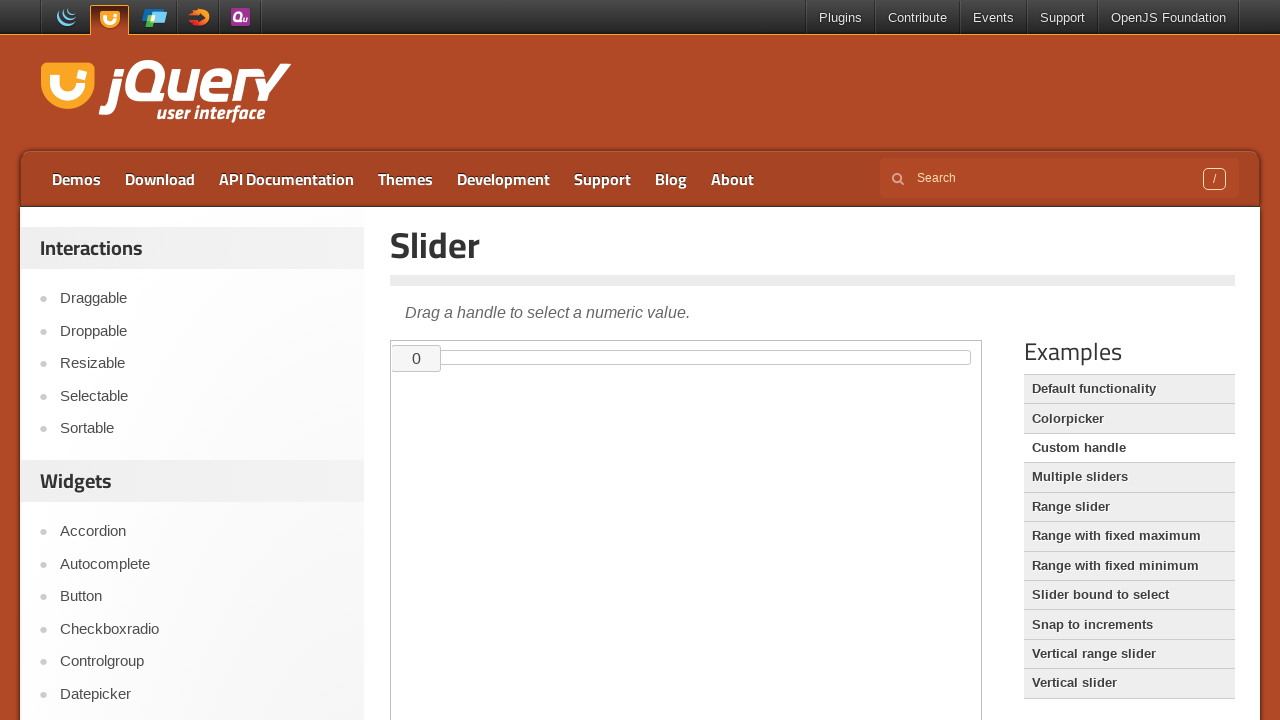

Waited for slider handle to become visible
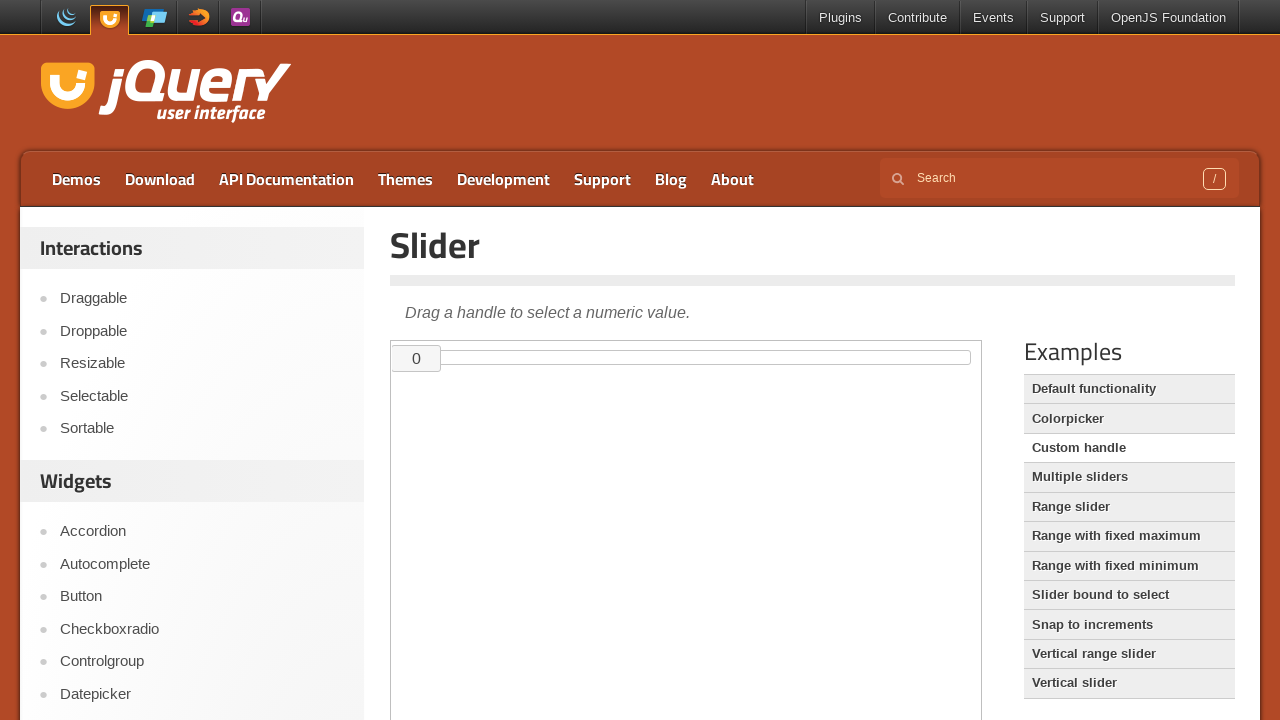

Clicked on slider handle to focus it at (417, 358) on iframe >> nth=0 >> internal:control=enter-frame >> #custom-handle
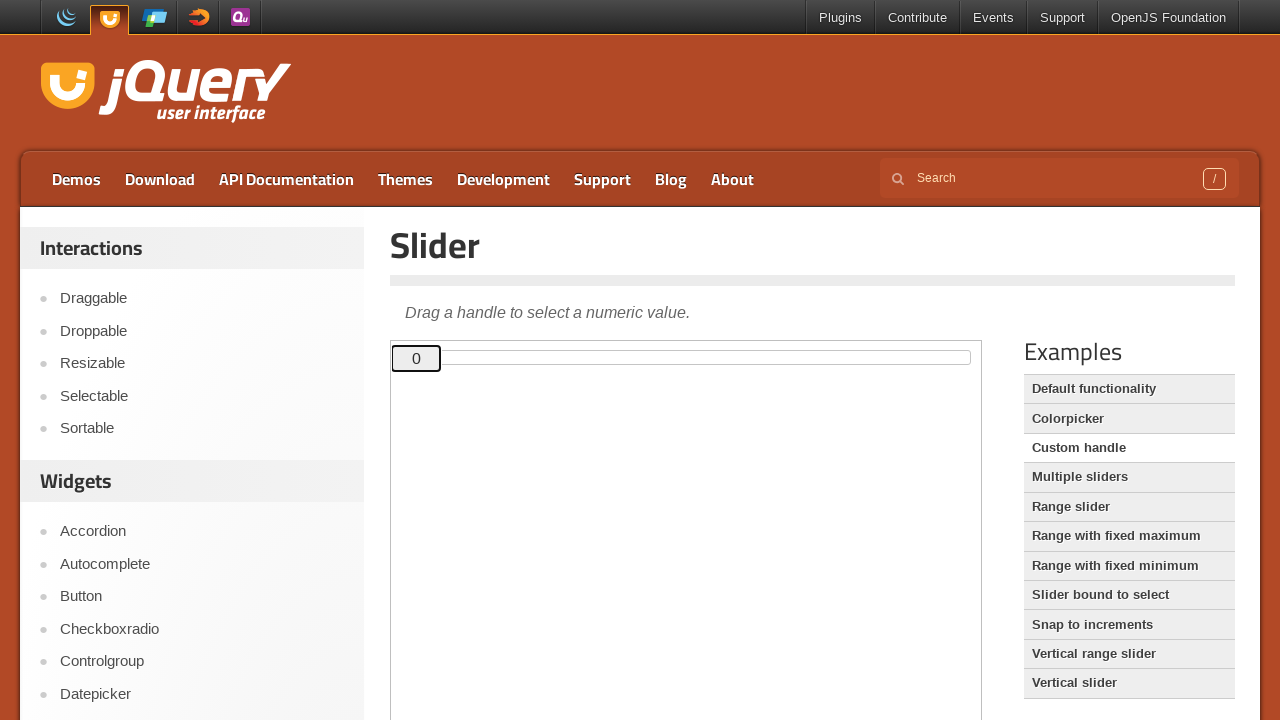

Pressed ArrowRight 80 times to move slider handle right on iframe >> nth=0 >> internal:control=enter-frame >> #custom-handle
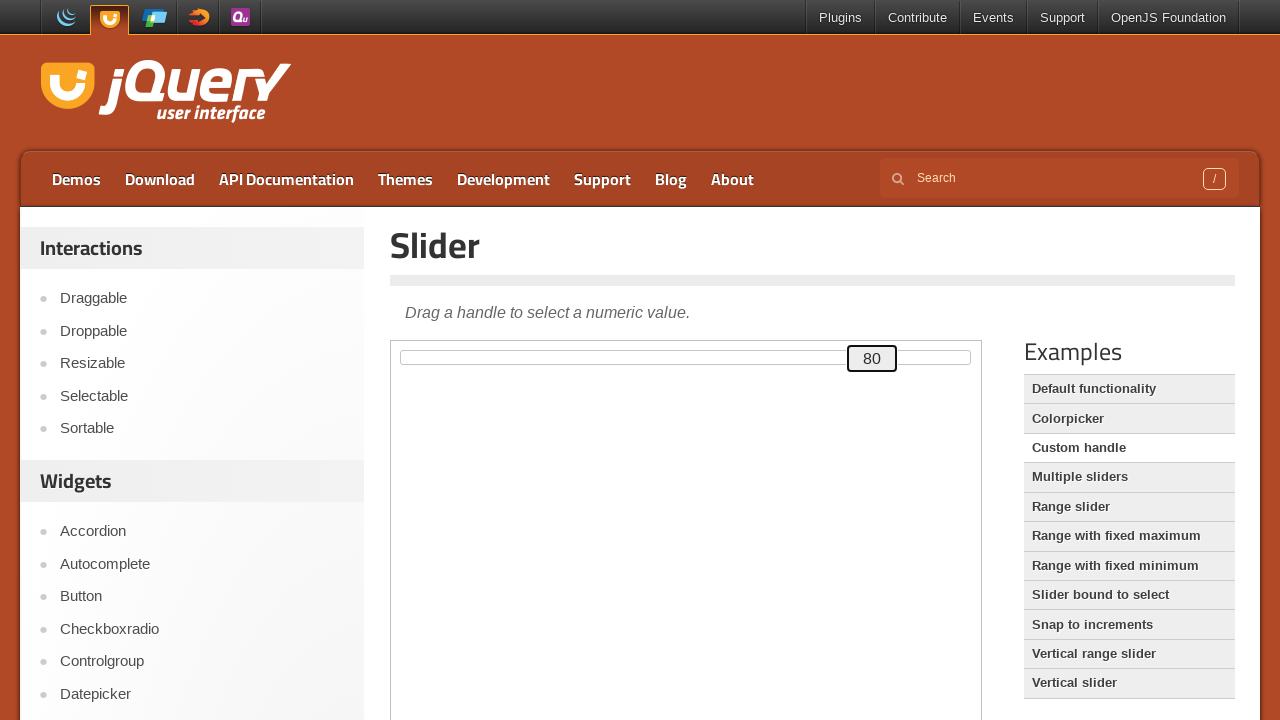

Pressed ArrowLeft 30 times to move slider handle left on iframe >> nth=0 >> internal:control=enter-frame >> #custom-handle
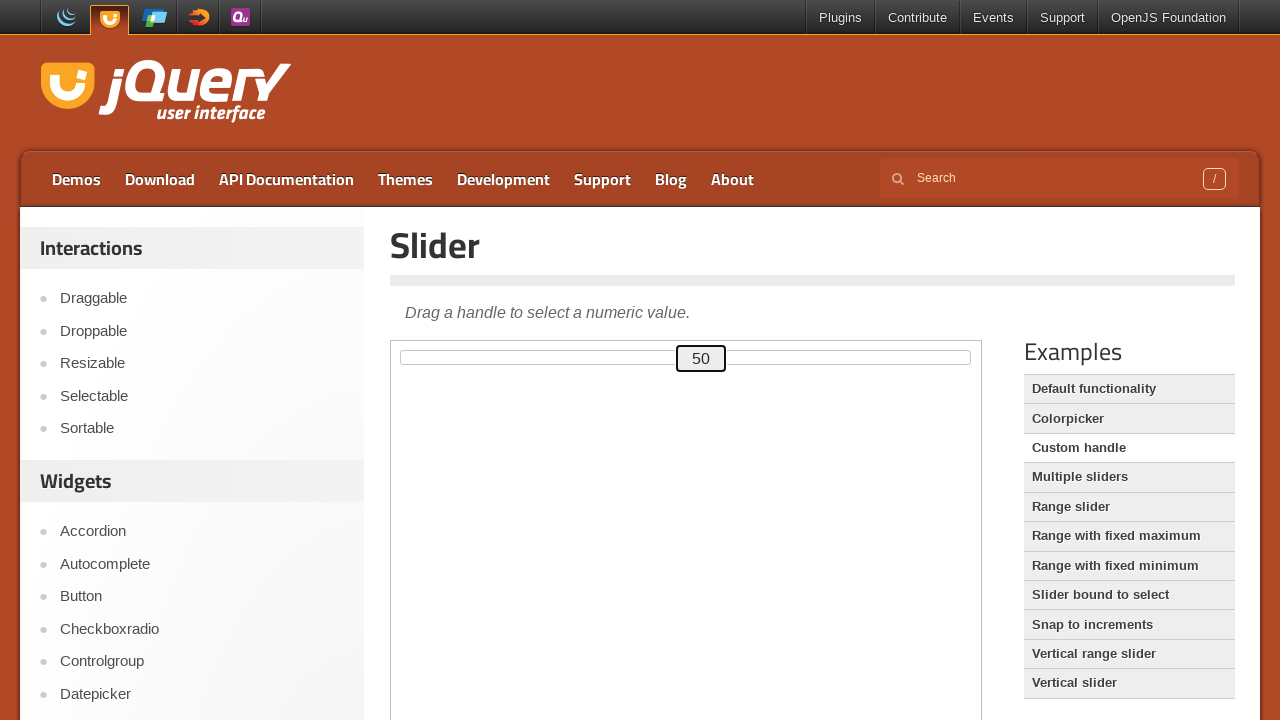

Pressed ArrowRight 5 times to move slider handle right on iframe >> nth=0 >> internal:control=enter-frame >> #custom-handle
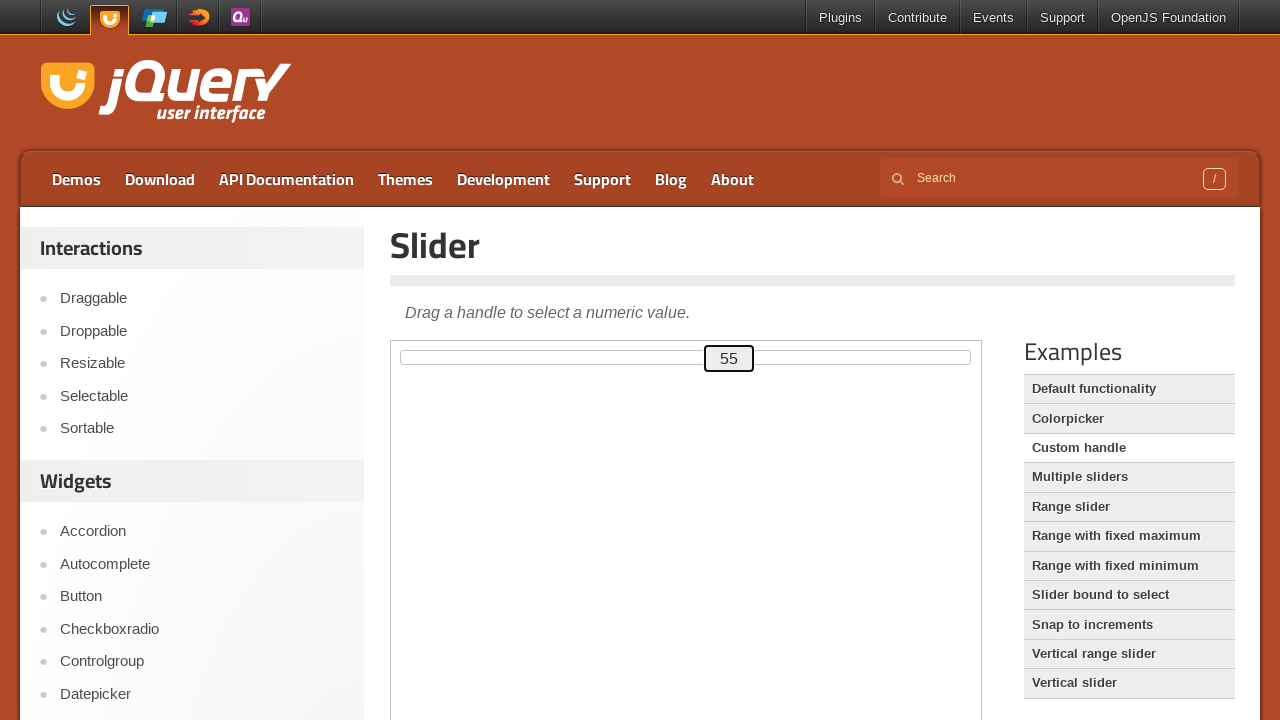

Verified slider handle is visible at final position (55%)
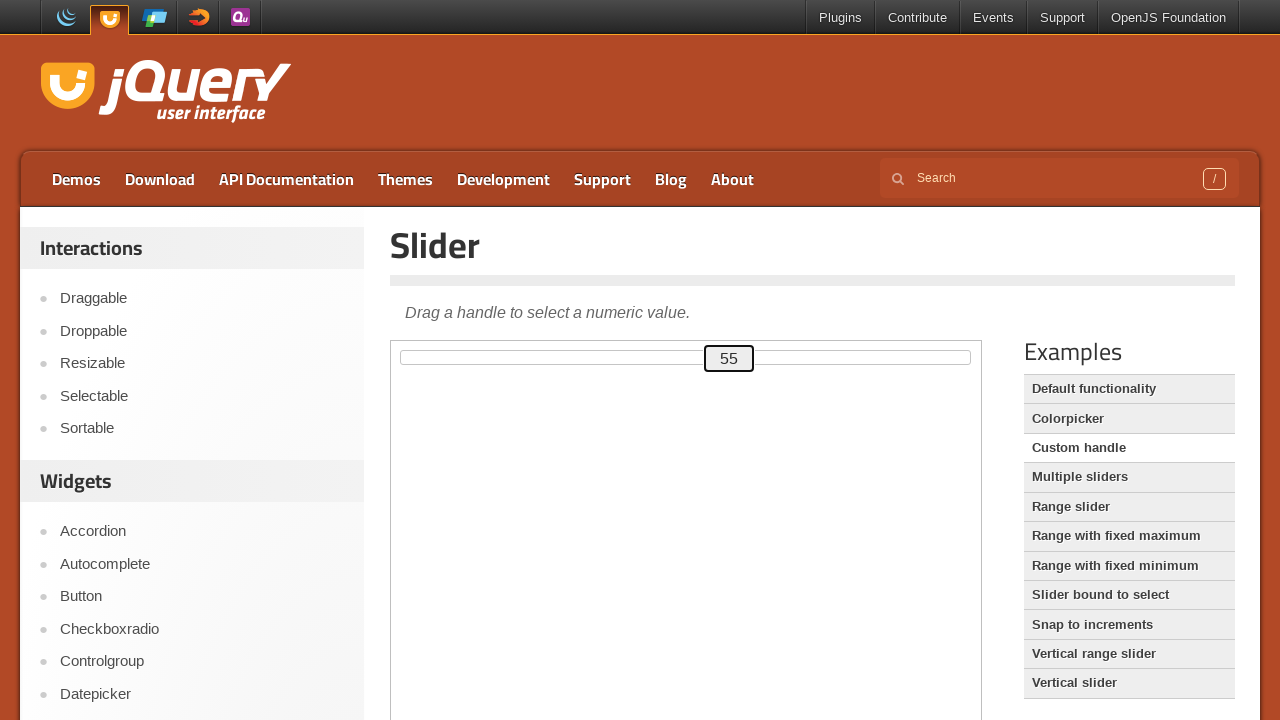

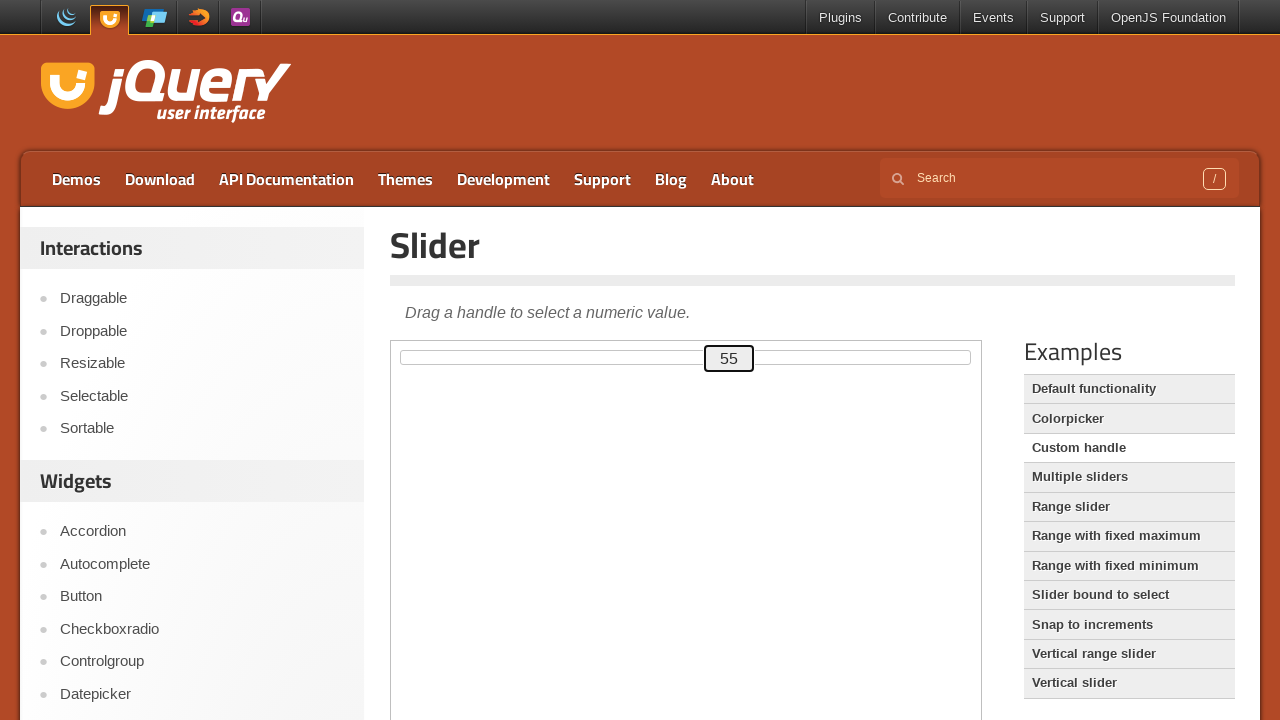